Tests mortgage calculator by filling in property value, down payment, interest rate, adjusting the loan term slider, and verifying the calculated monthly payment is displayed.

Starting URL: https://ambitious-bush-09eb05c10.2.azurestaticapps.net/

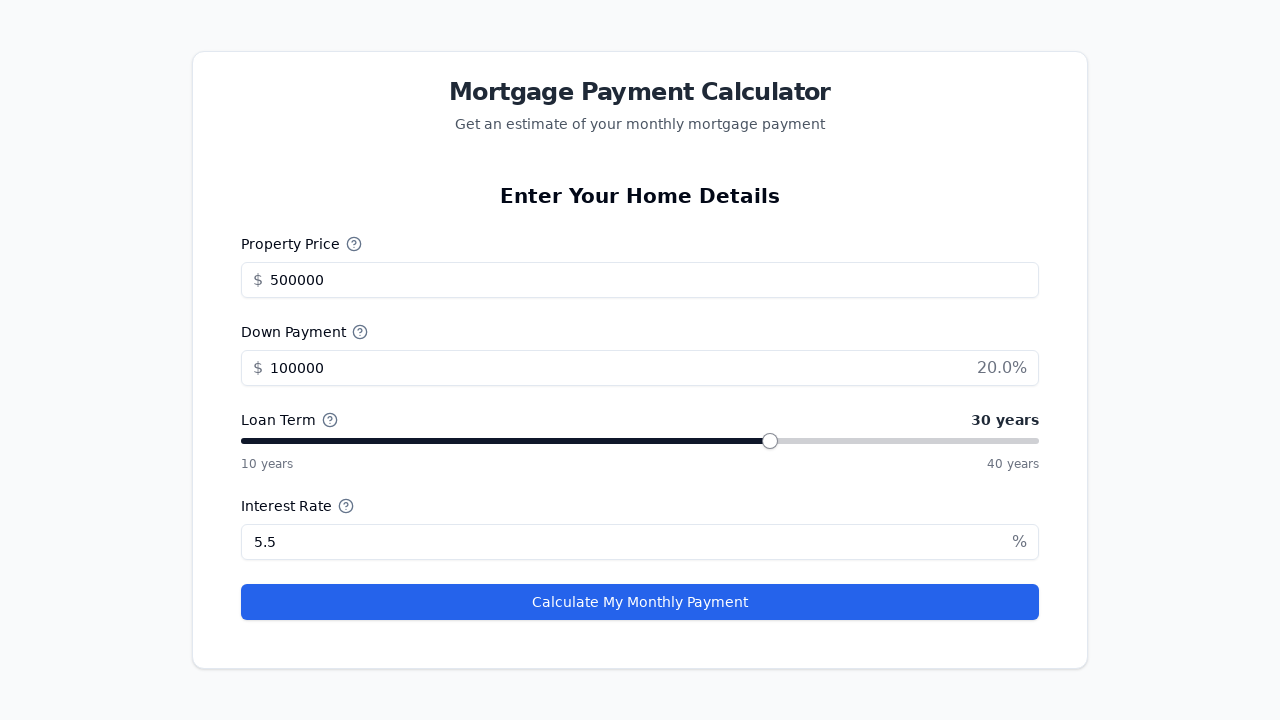

Mortgage calculator form loaded and property price field is visible
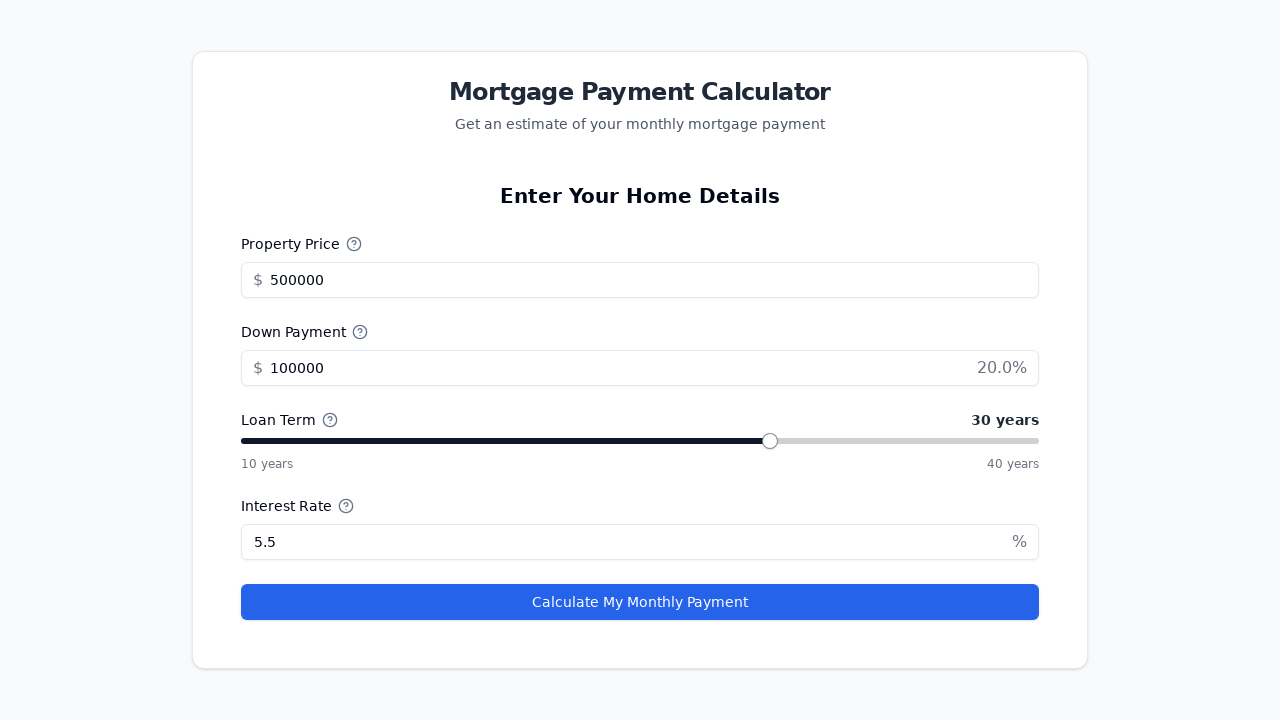

Entered property value of $150,000 on #propertyPrice
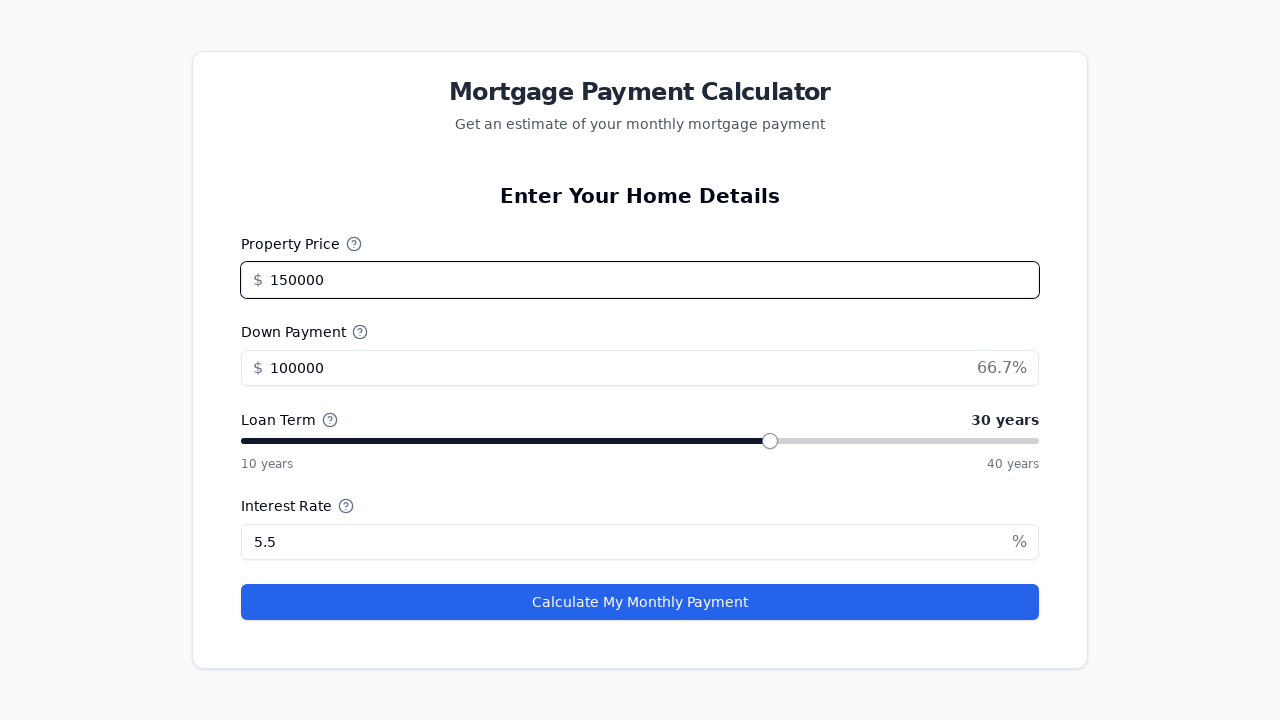

Entered down payment of $0 on #downPayment
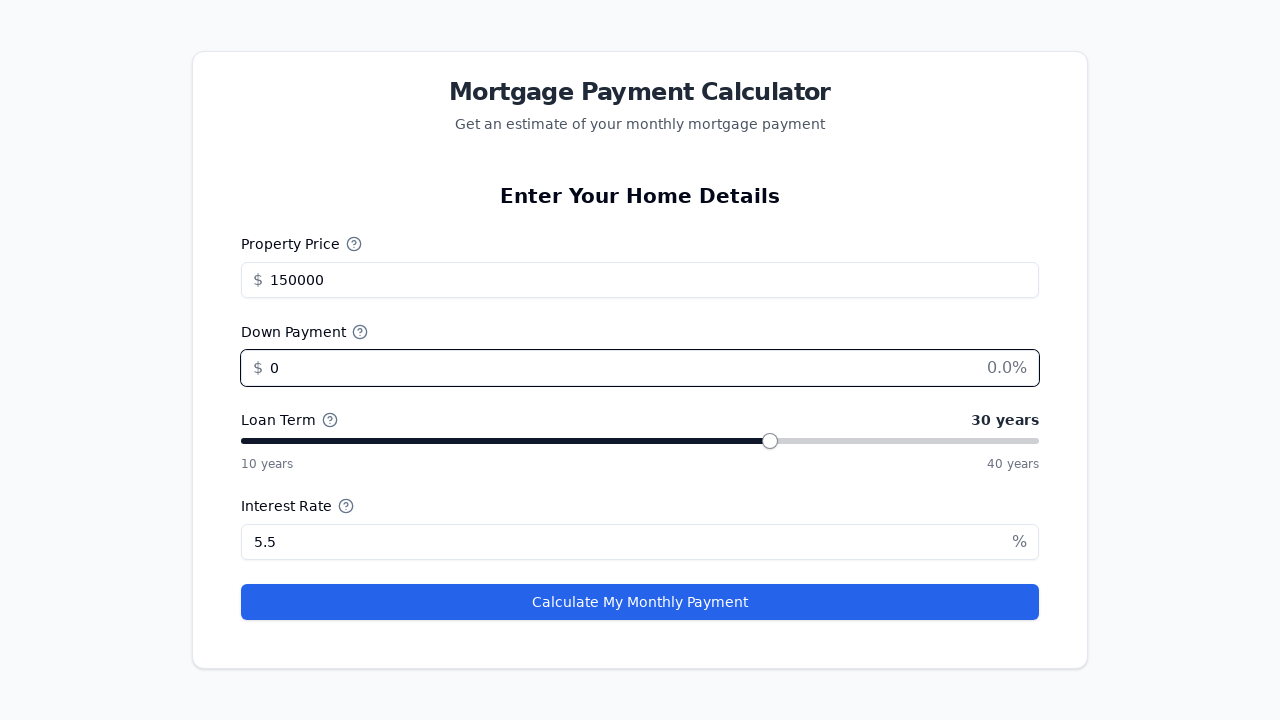

Entered interest rate of 3.5% on #interestRate
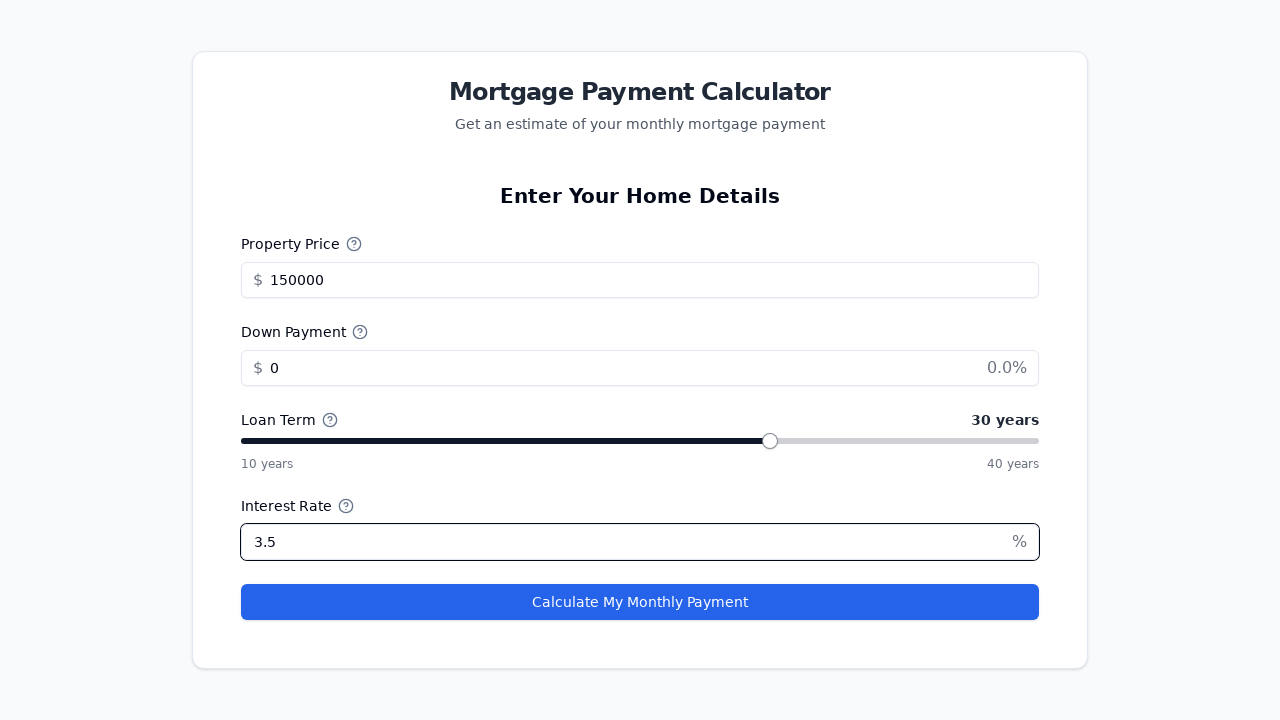

Focused on loan term slider on span[role="slider"] >> nth=0
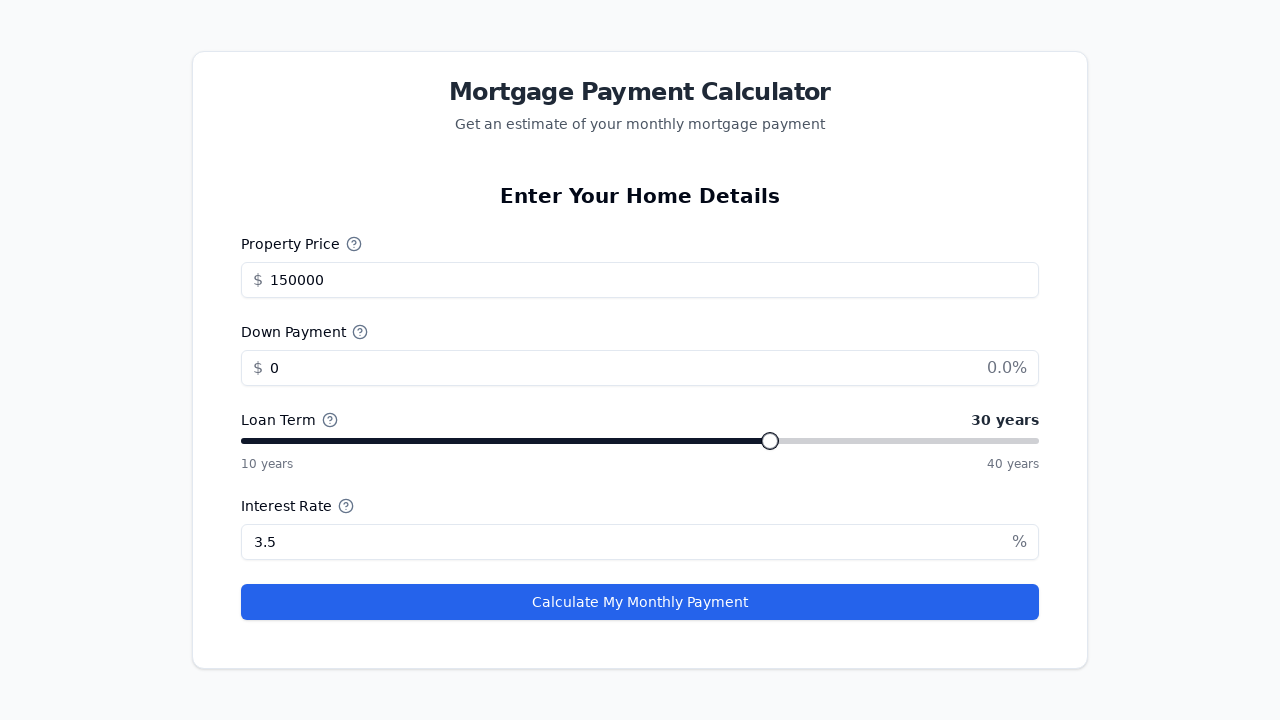

Adjusted loan term slider left (iteration 1/5)
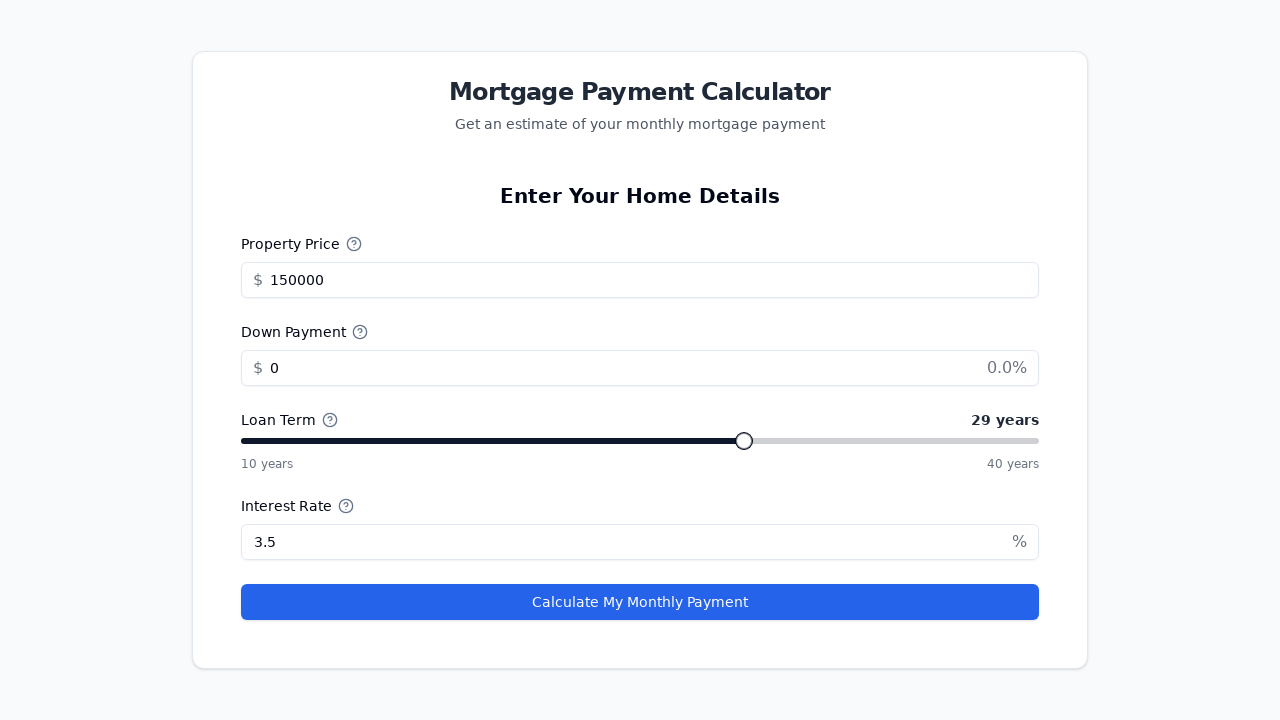

Adjusted loan term slider left (iteration 2/5)
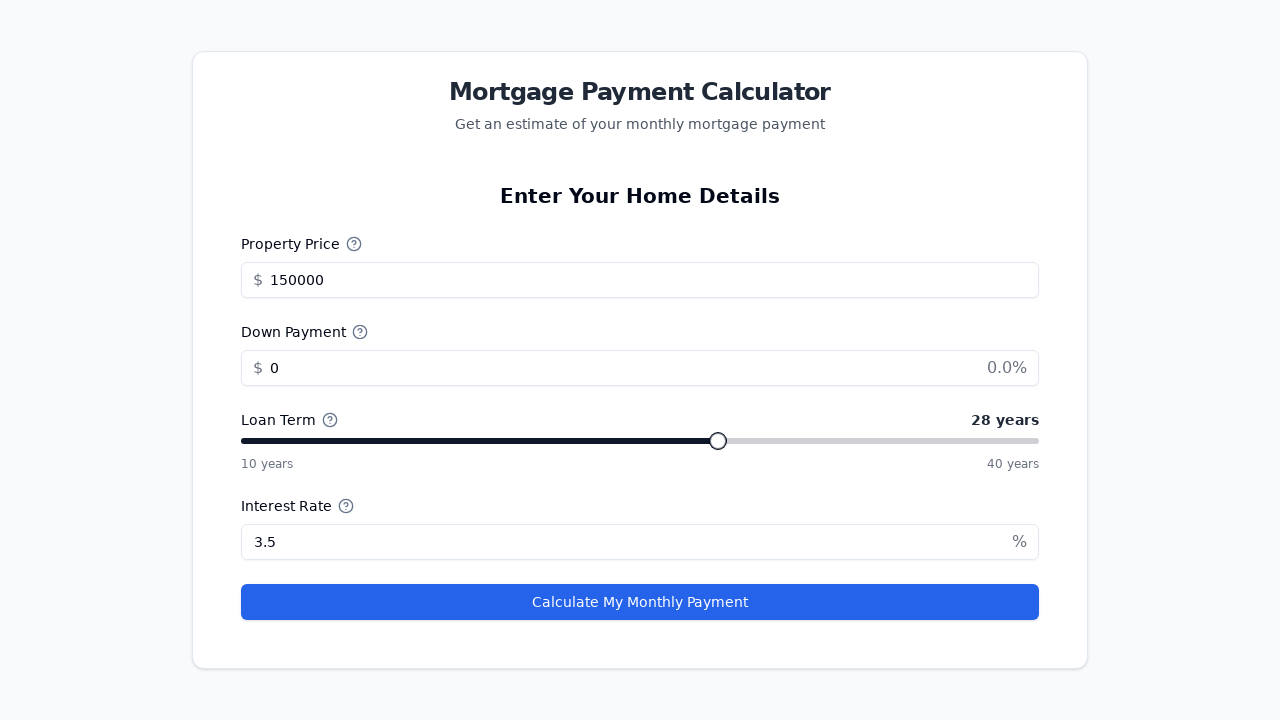

Adjusted loan term slider left (iteration 3/5)
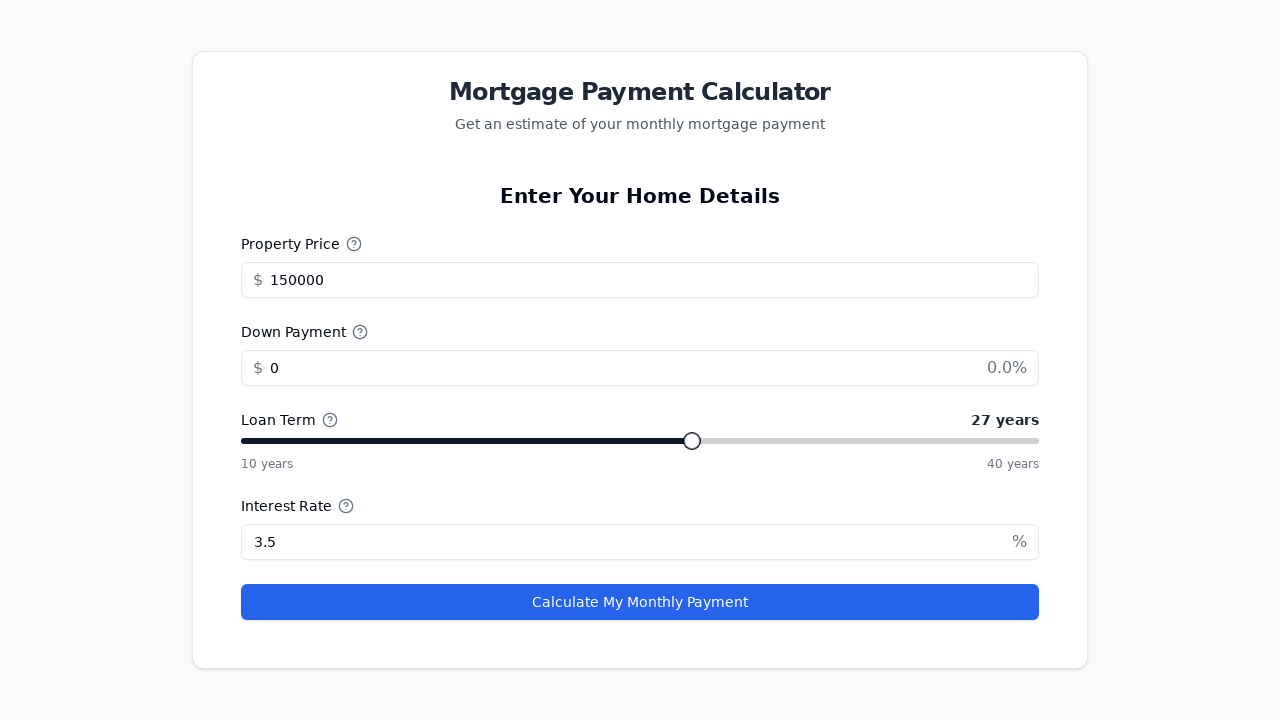

Adjusted loan term slider left (iteration 4/5)
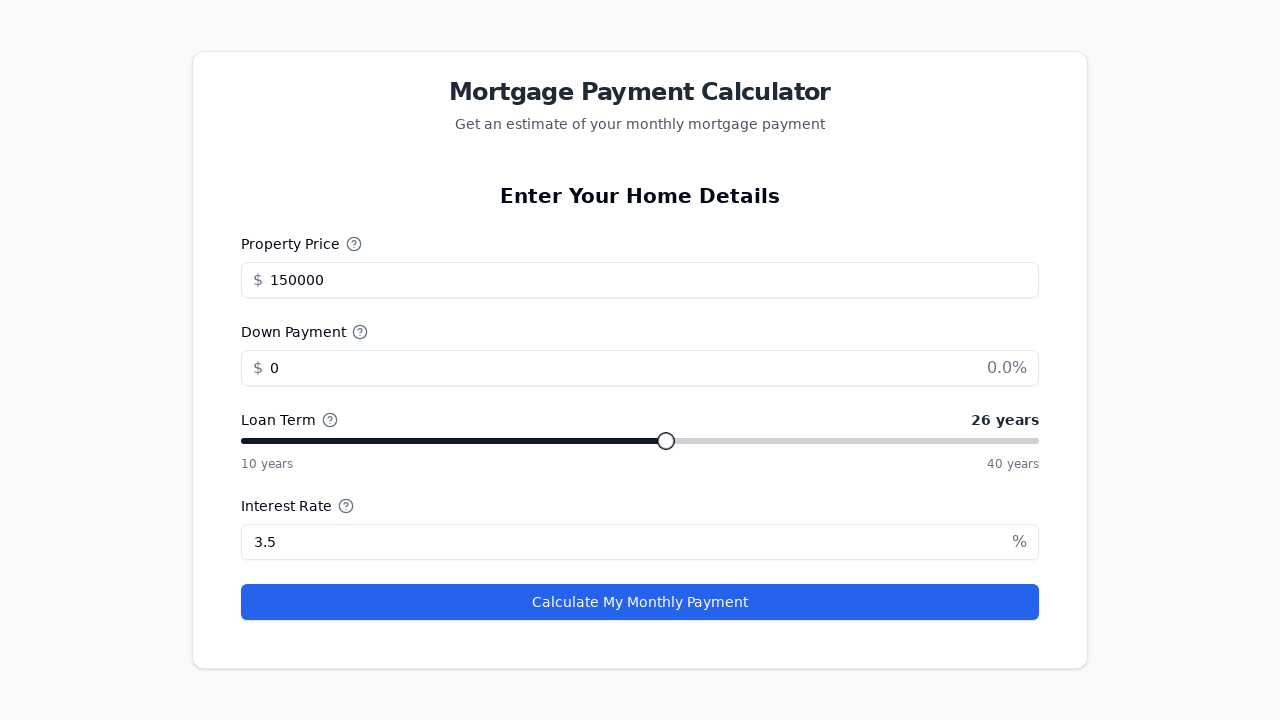

Adjusted loan term slider left (iteration 5/5)
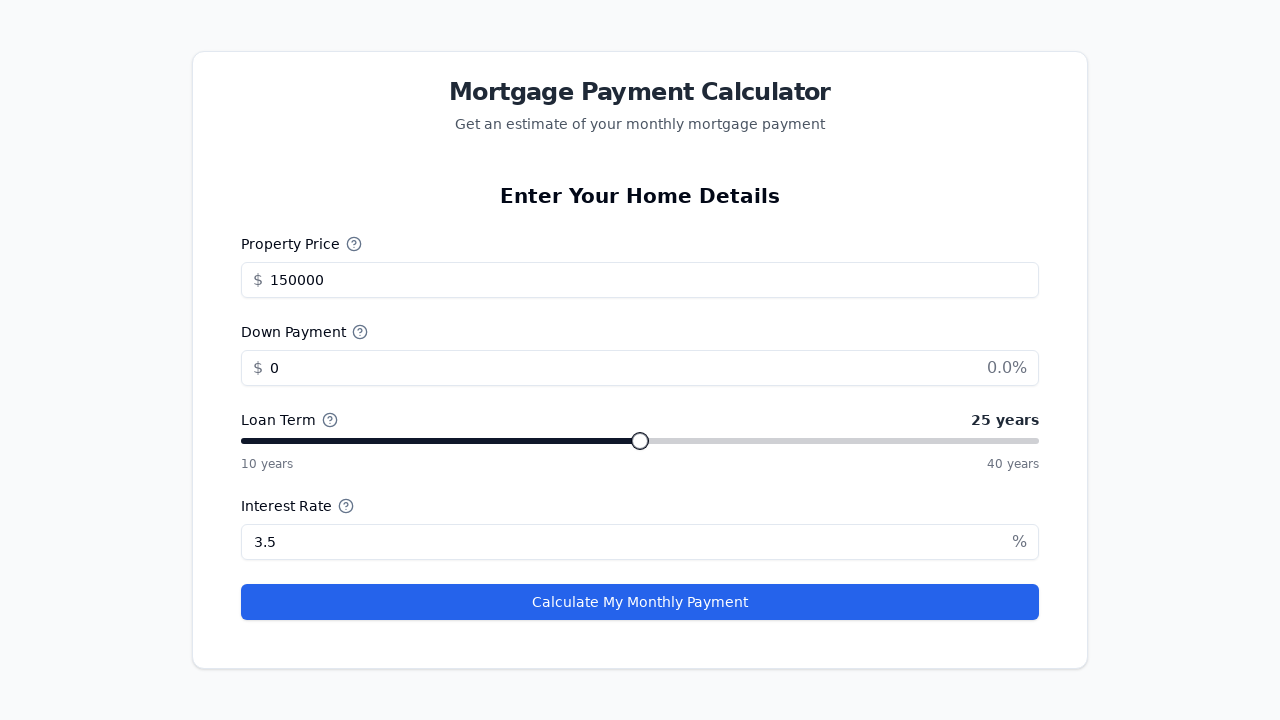

Waited for calculator state updates after slider adjustment
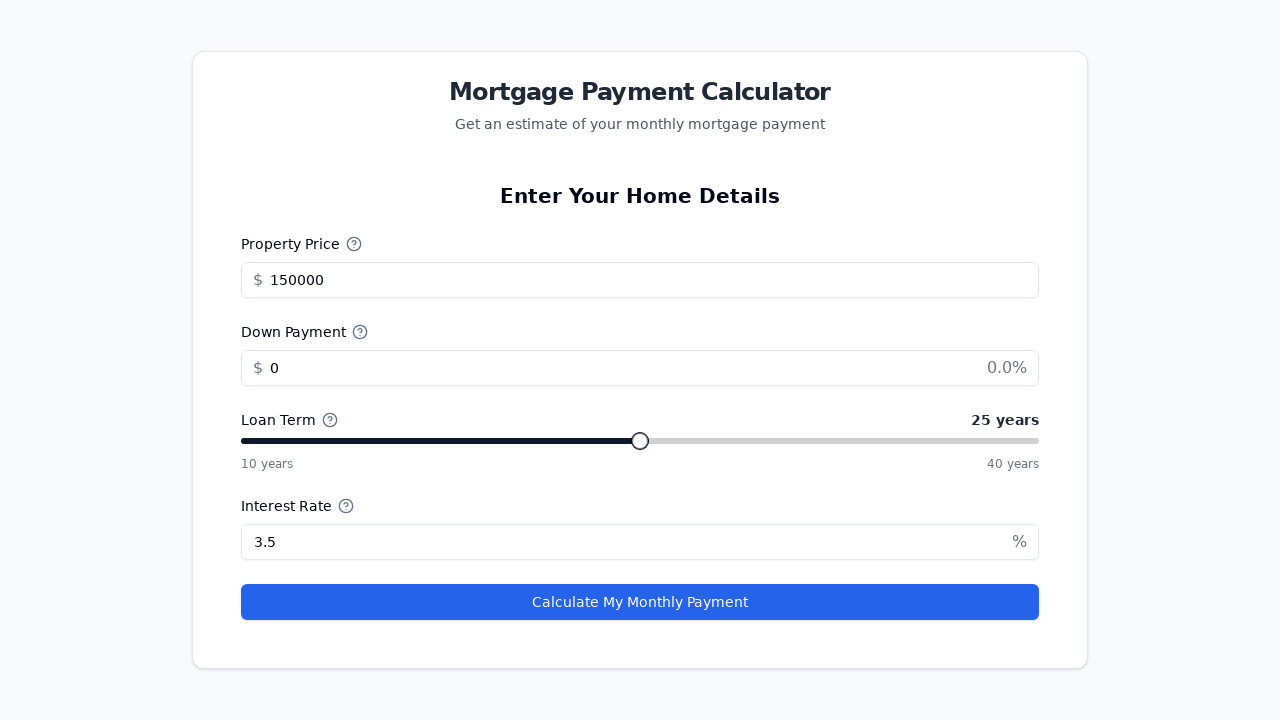

Clicked 'Calculate My Monthly Payment' button at (640, 602) on button:has-text("Calculate My Monthly Payment")
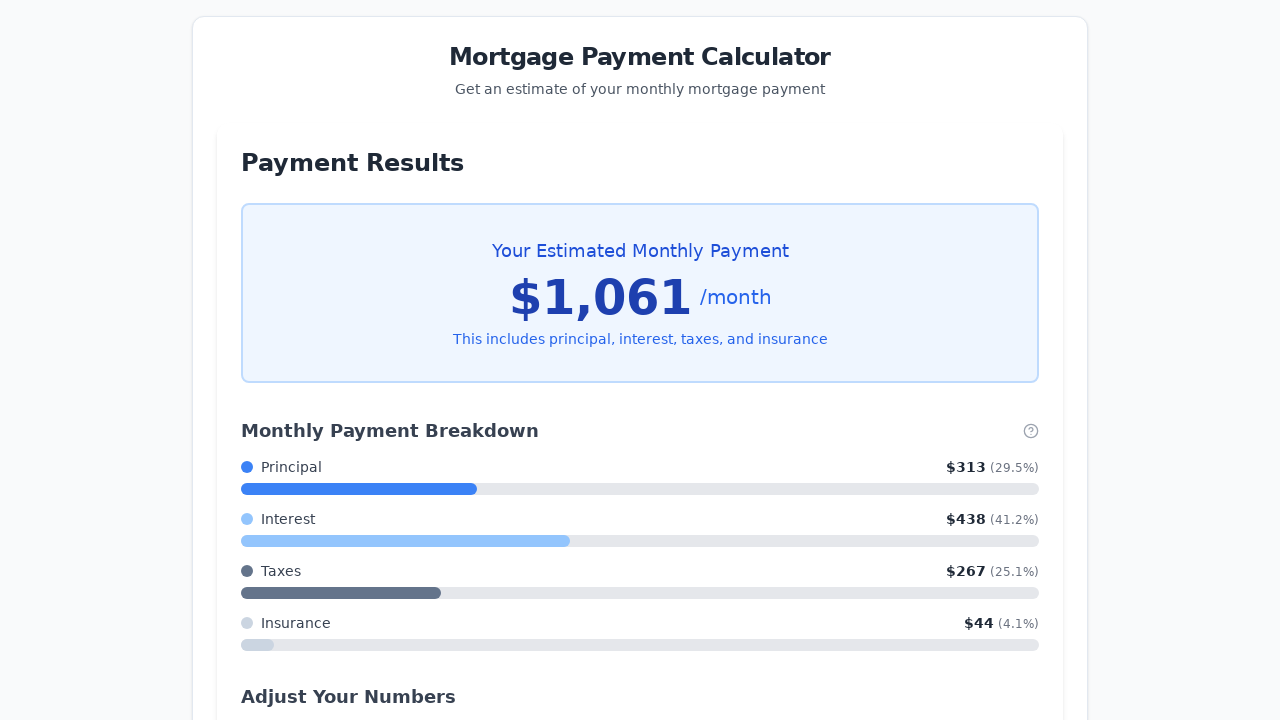

Monthly payment calculation results displayed
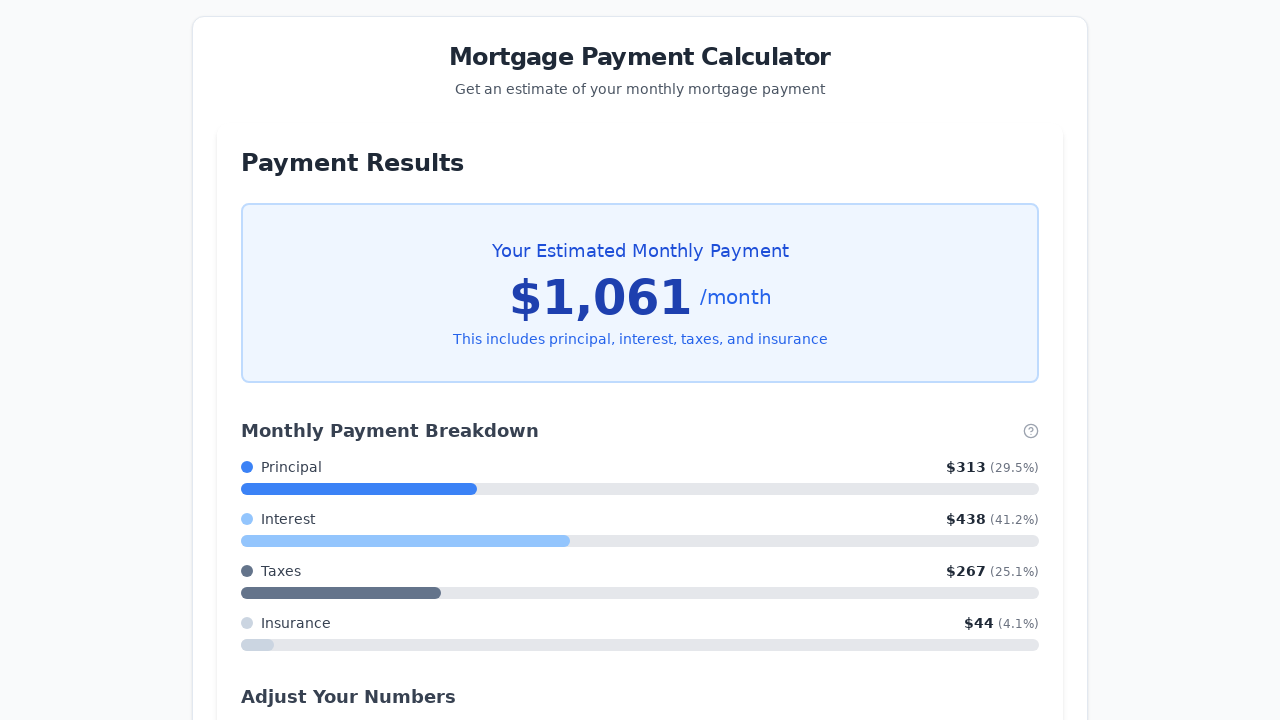

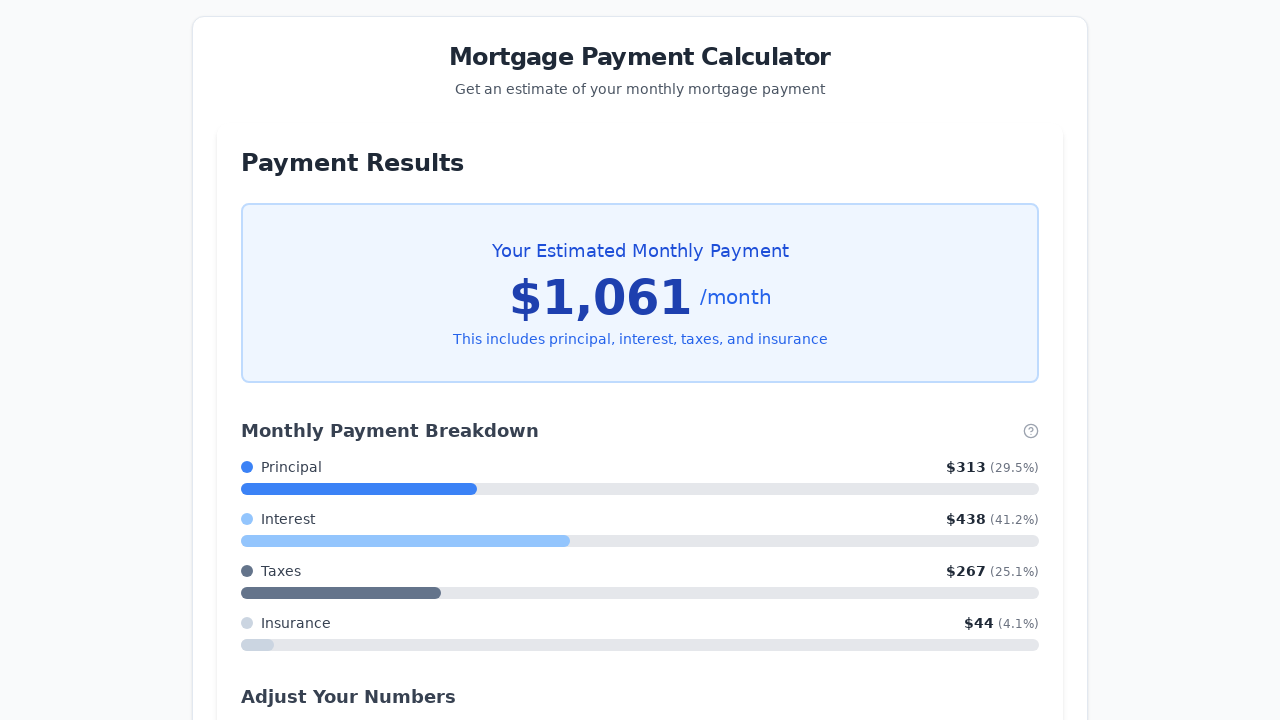